Tests opening a link in a new browser tab using keyboard shortcuts (Ctrl+Enter or Cmd+Enter), then switches between the tabs to verify both are open, and finally closes one tab.

Starting URL: https://bonigarcia.dev/selenium-webdriver-java/

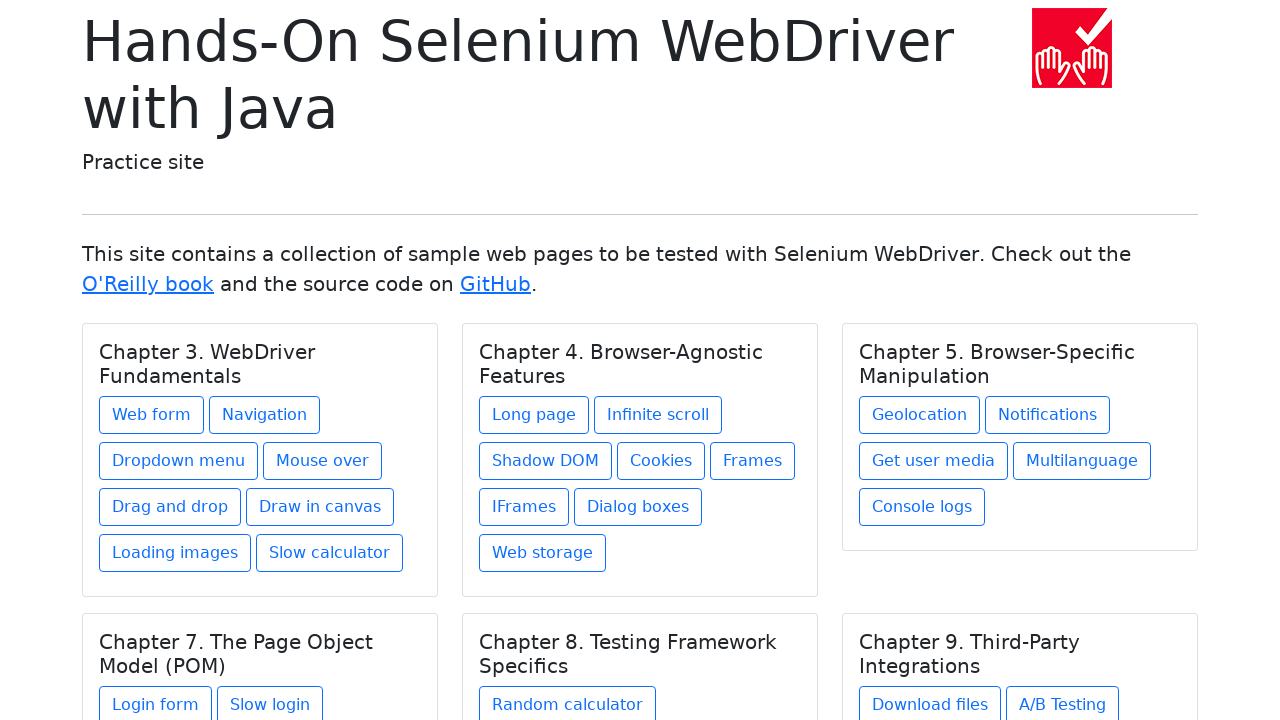

Clicked 'Web form' link with keyboard modifier to open in new tab at (152, 415) on text=Web form
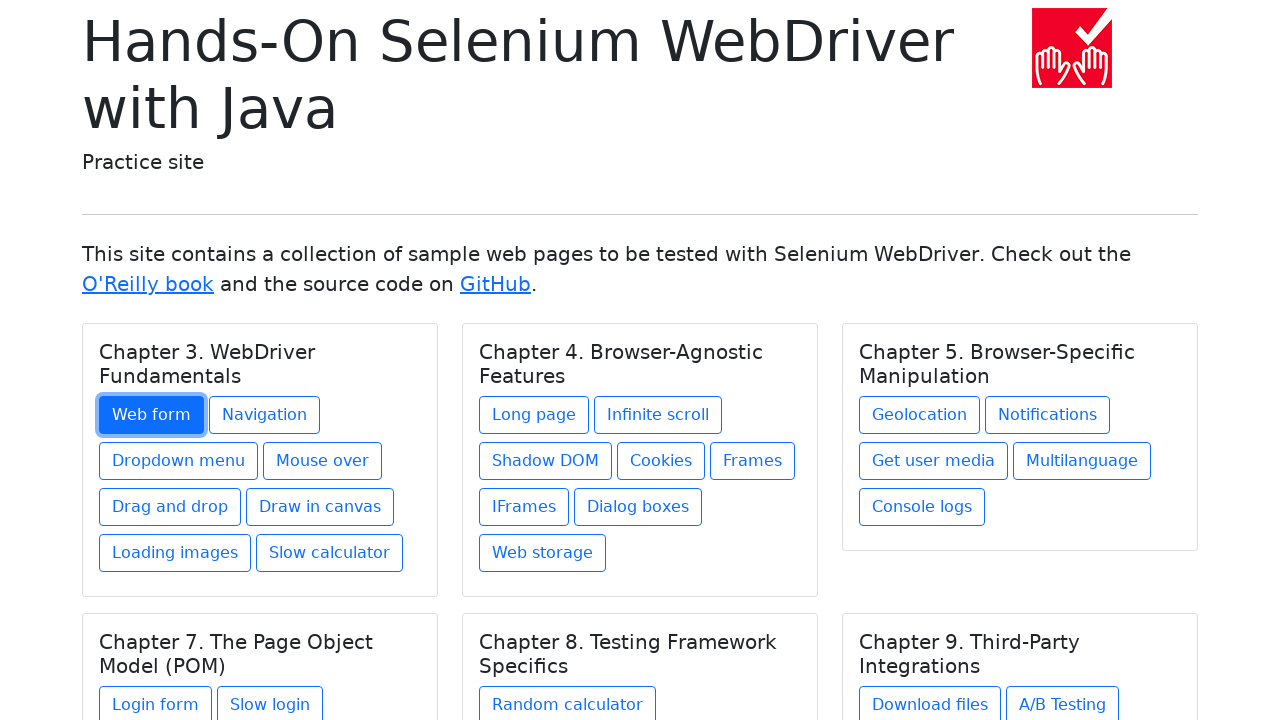

Waited 1000ms for new tab to open
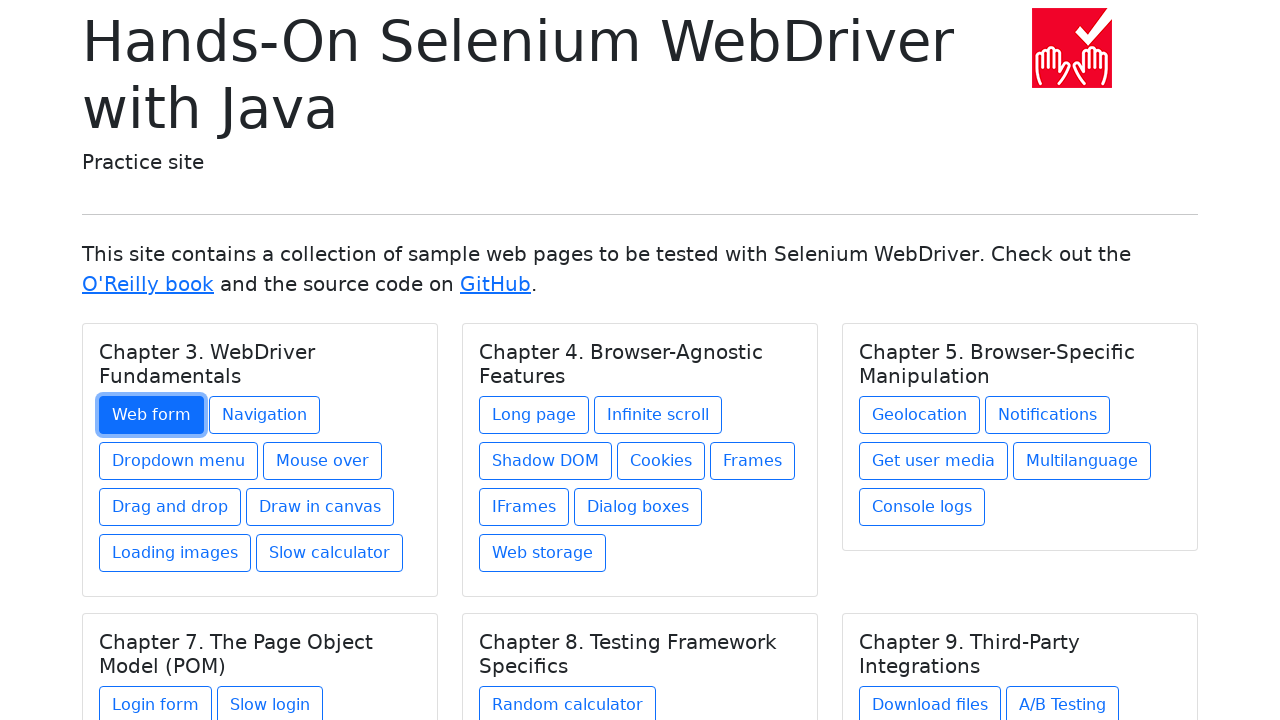

Verified that 2 tabs are open
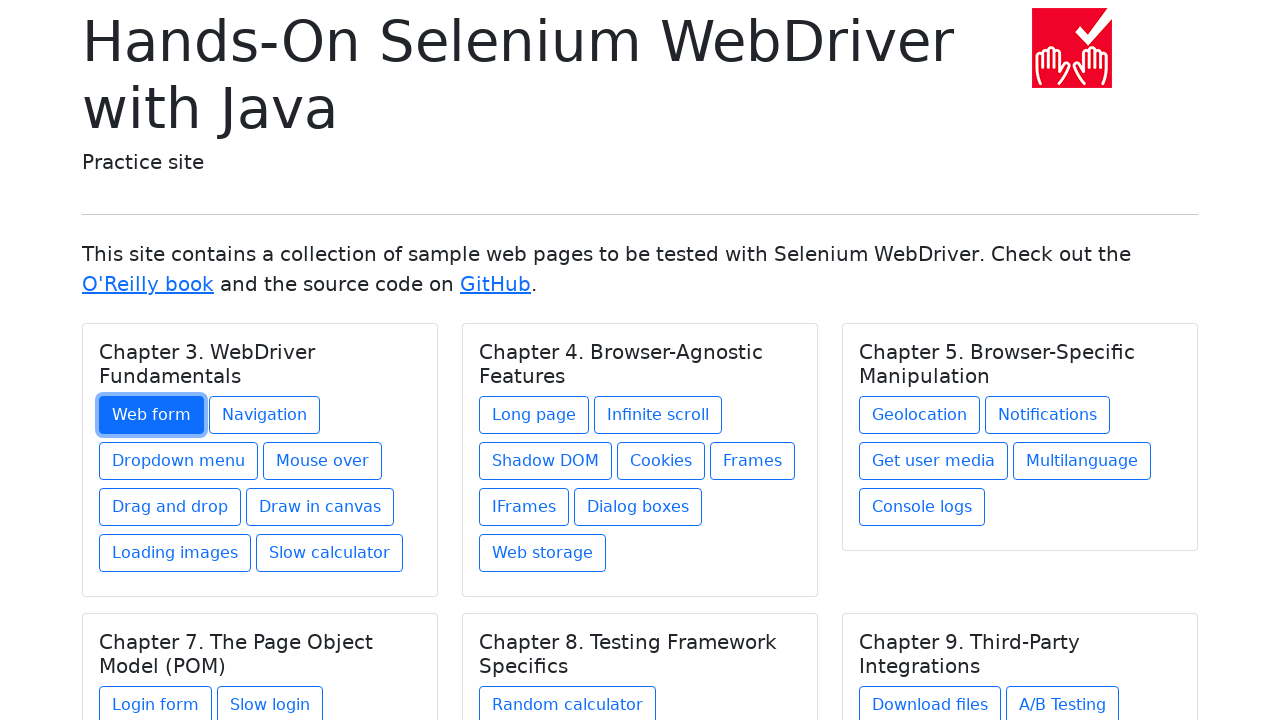

Verified original tab has correct URL
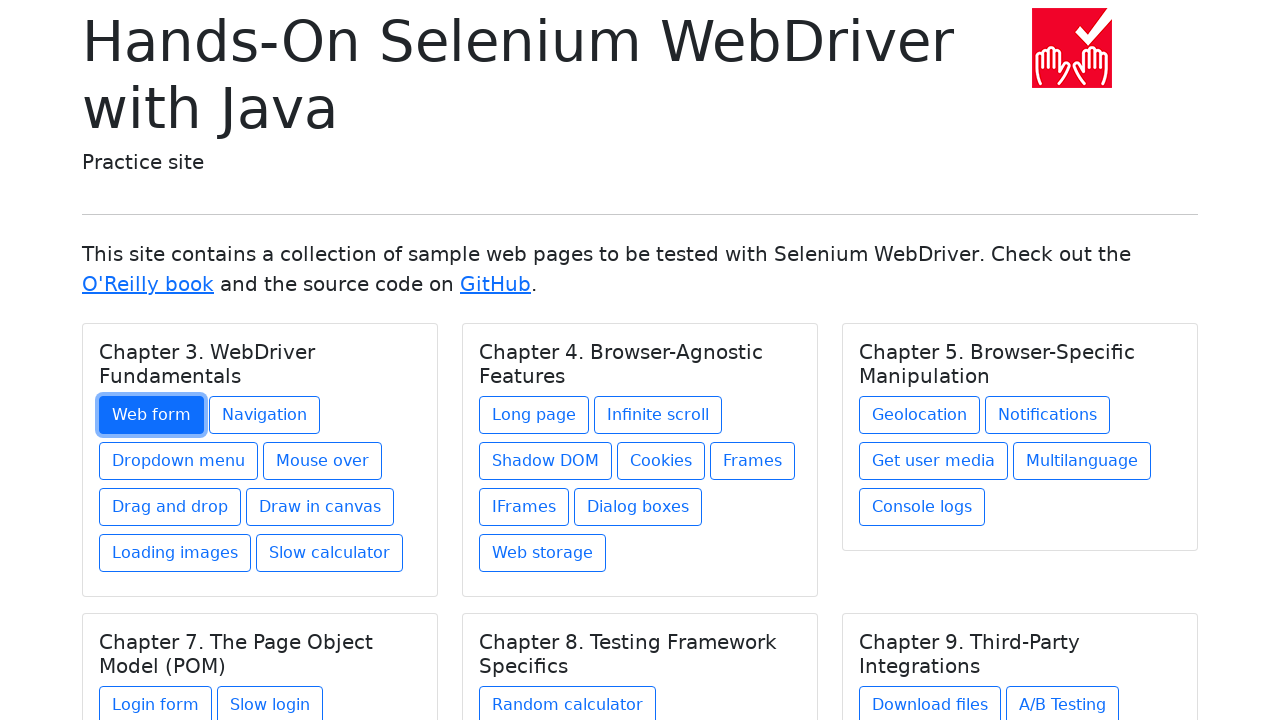

Switched focus to new tab
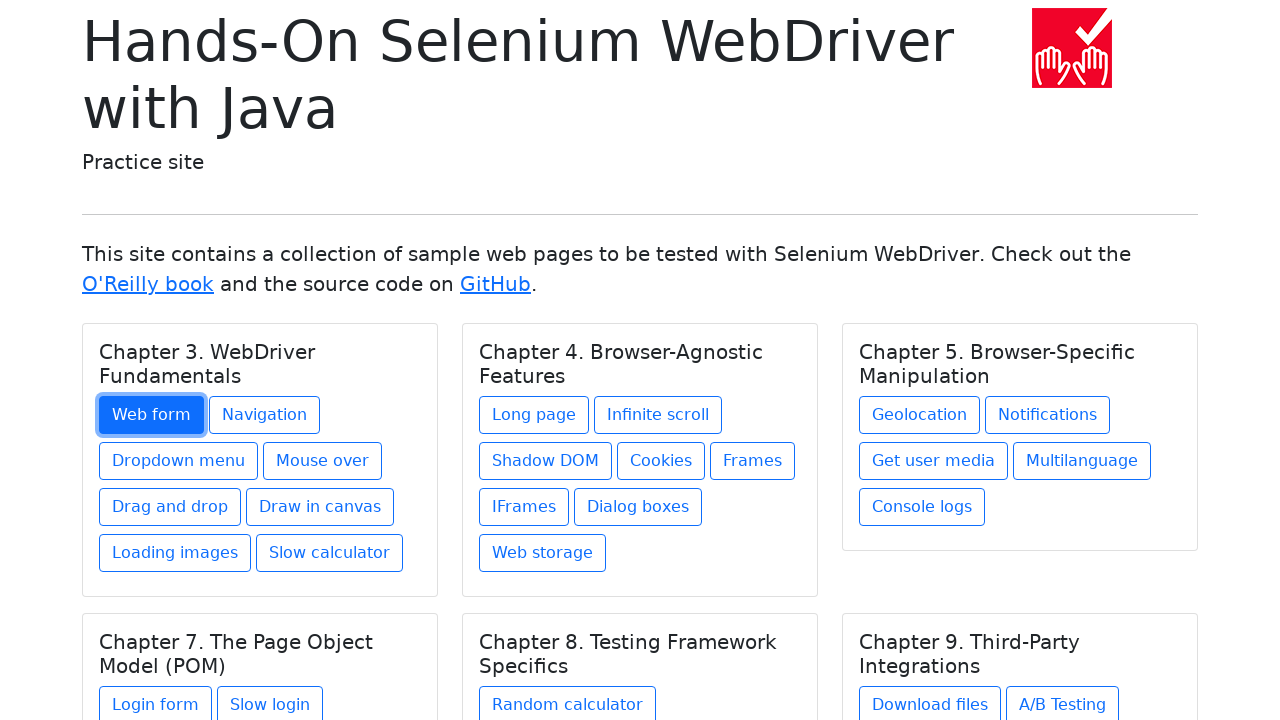

Verified new tab has a different URL than the original
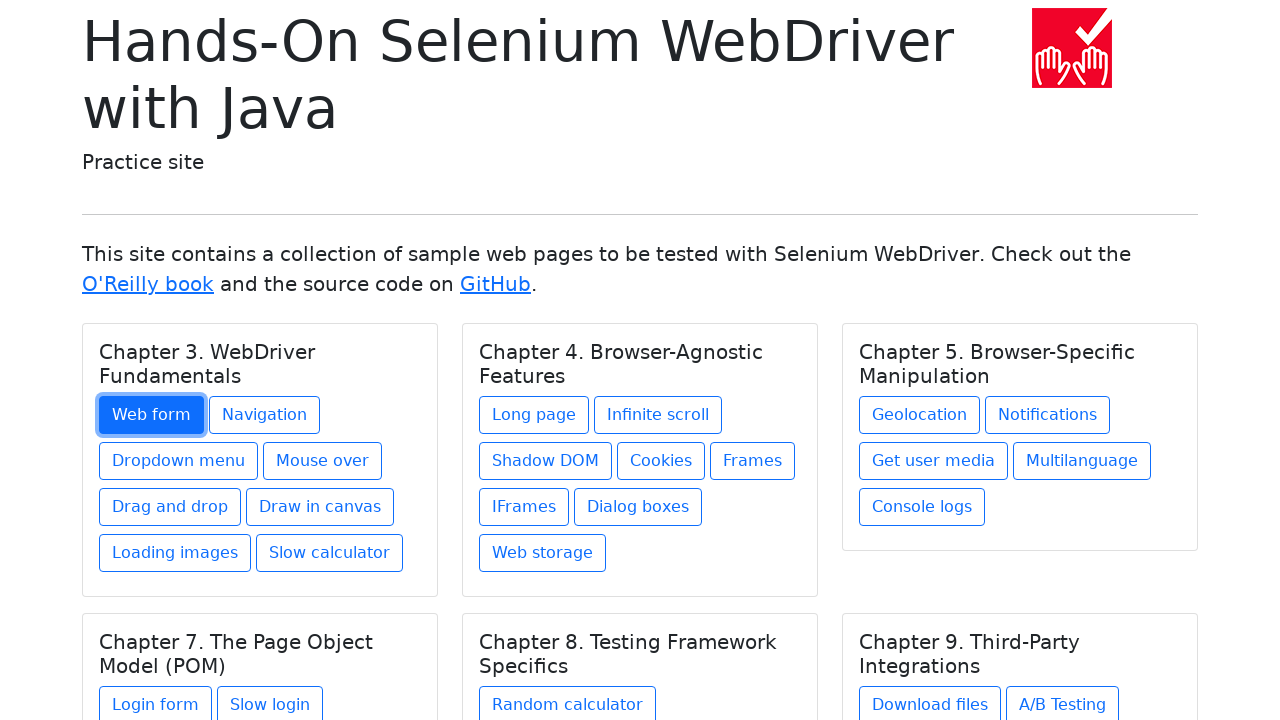

Closed the new tab
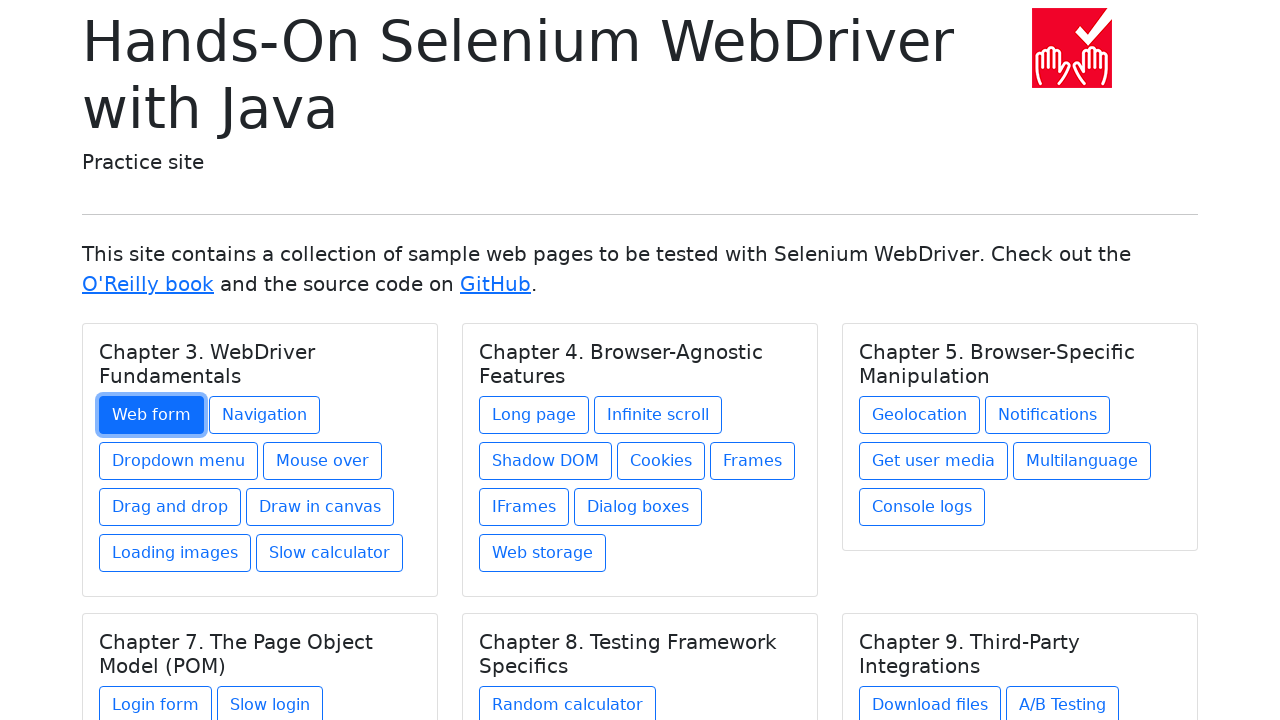

Verified that only 1 tab remains open
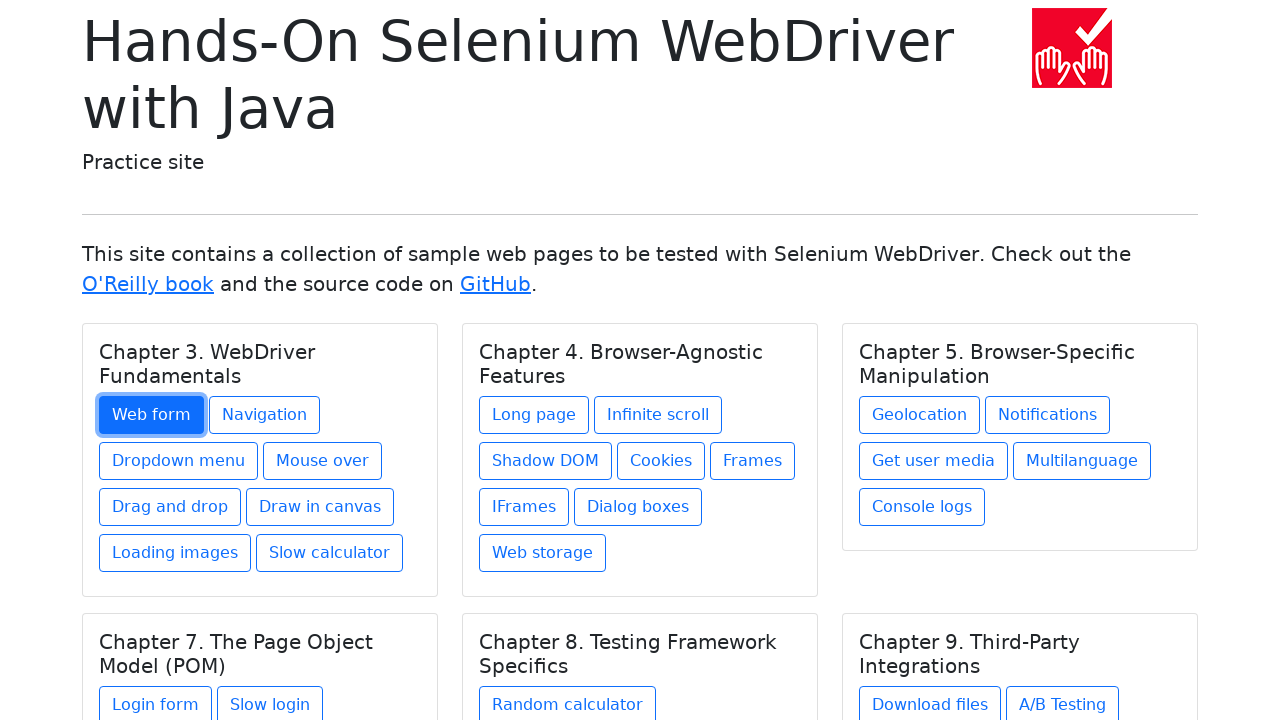

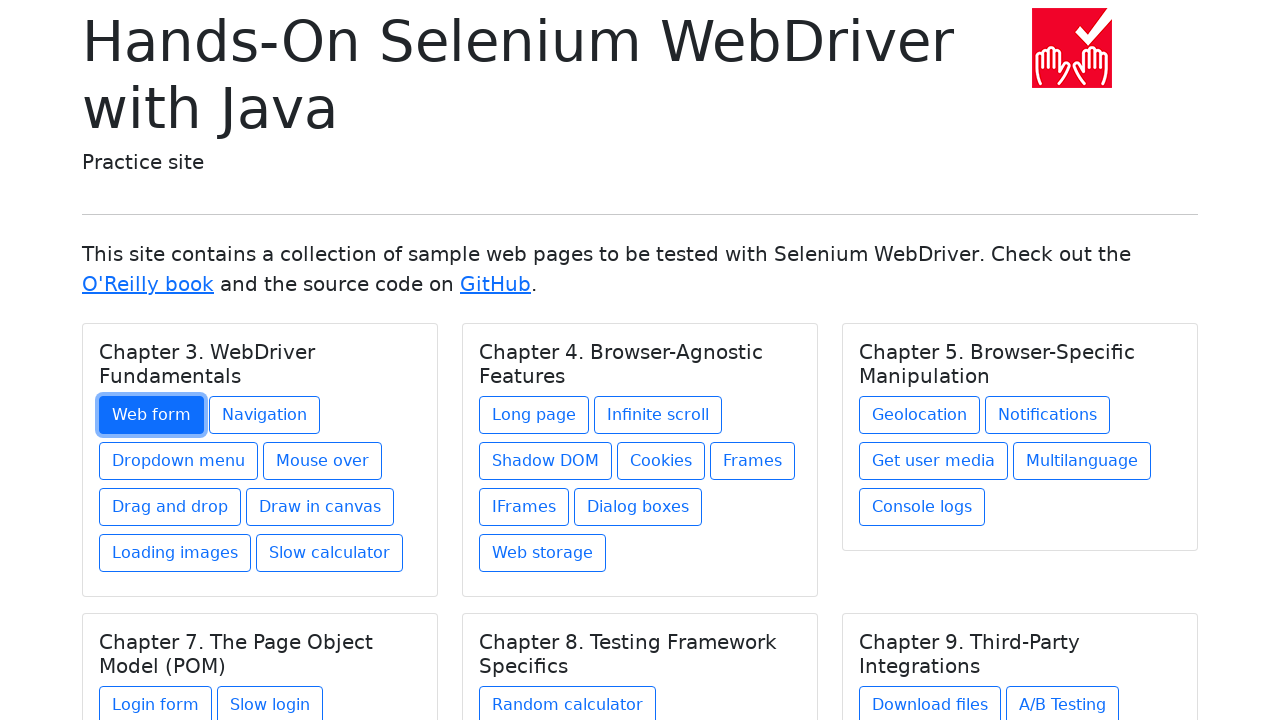